Navigates to OrangeHRM login page using page fixture with video recording and waits for page to load

Starting URL: https://opensource-demo.orangehrmlive.com/web/index.php/auth/login

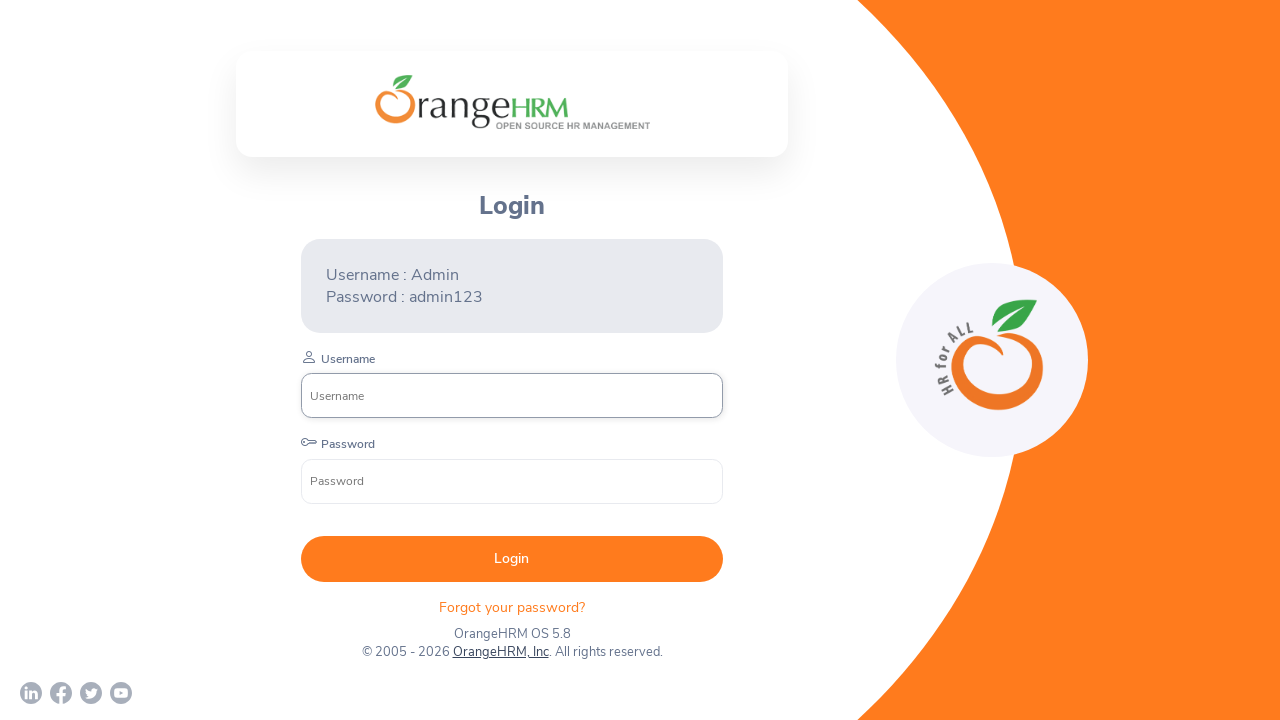

Page loaded with networkidle state
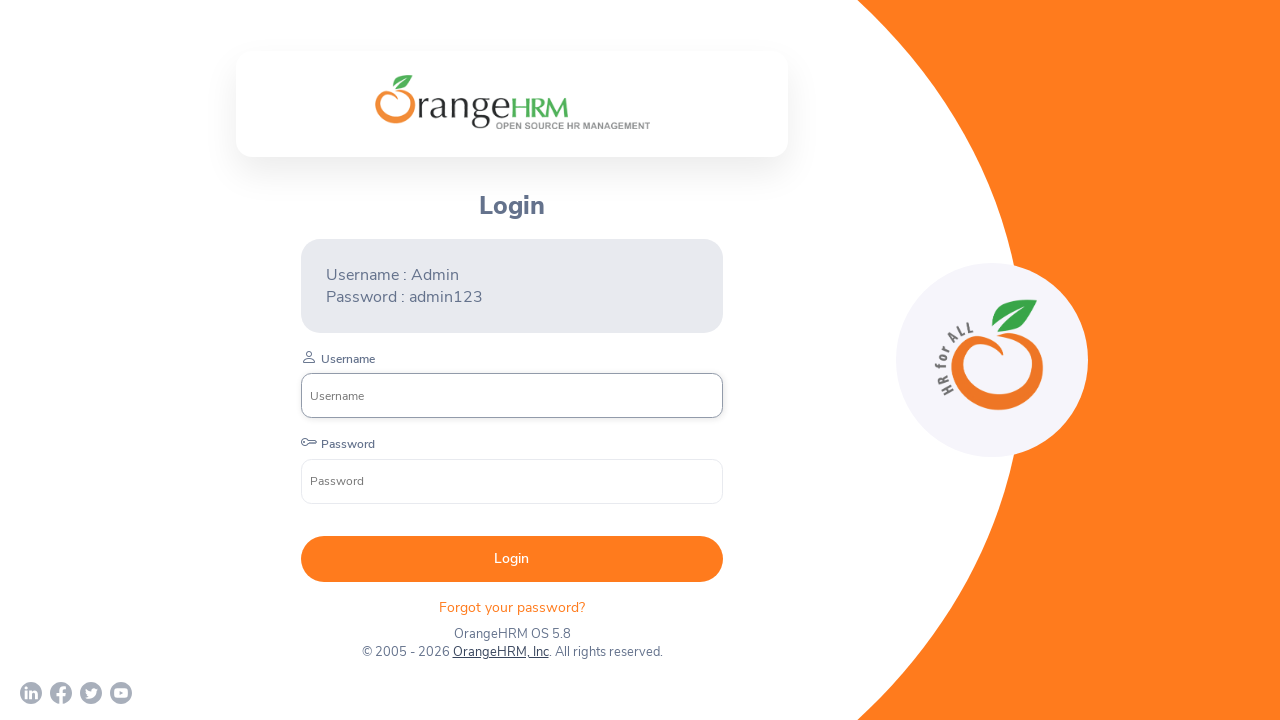

Username input field appeared on OrangeHRM login page
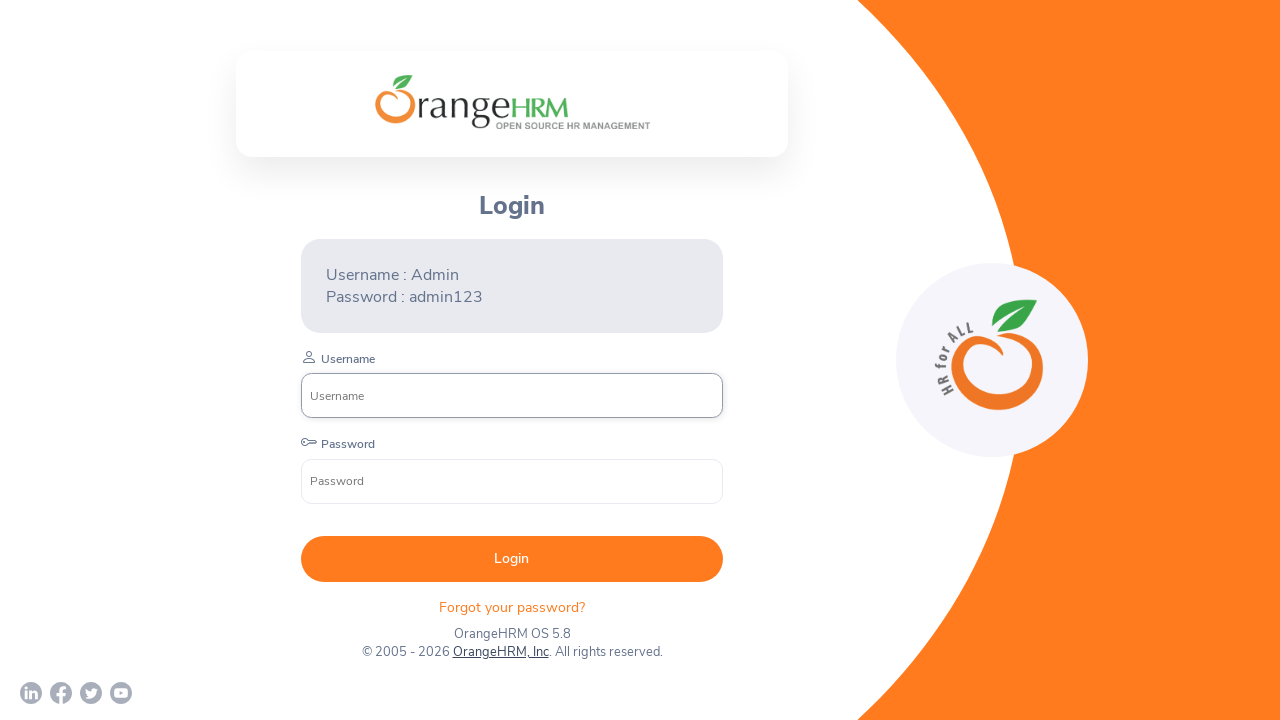

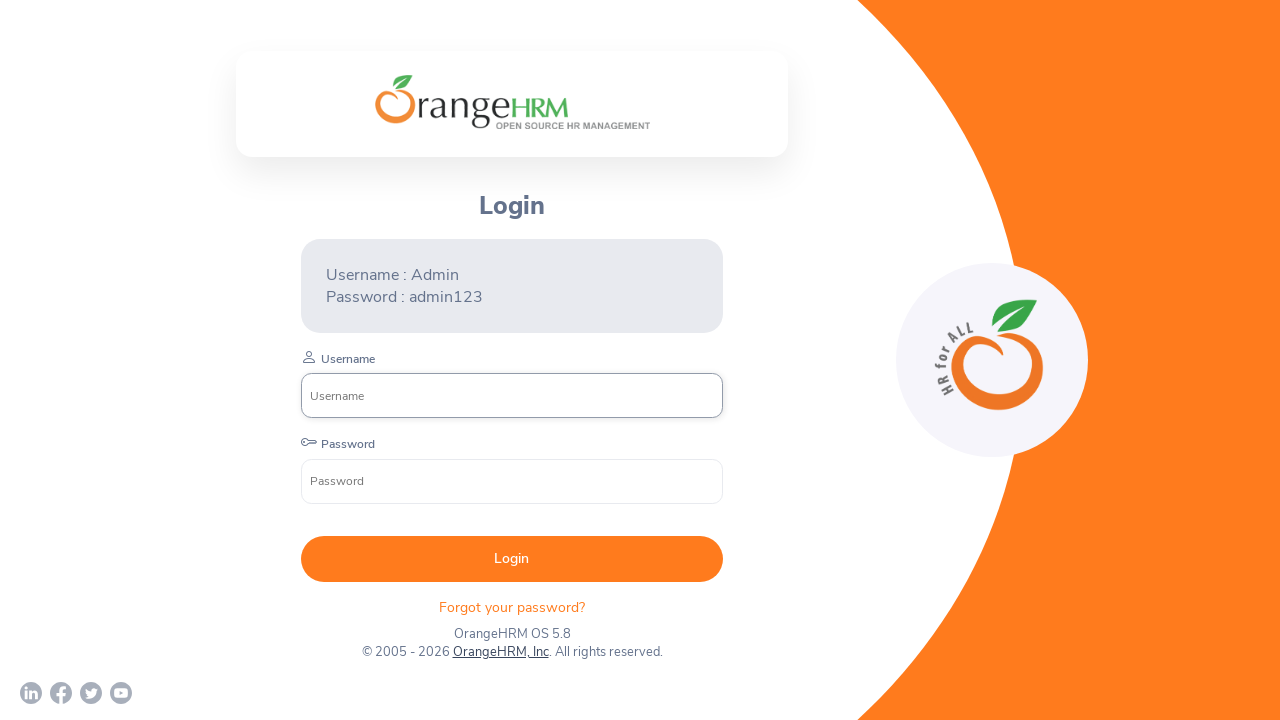